Tests the start over button functionality to reset the calculator form

Starting URL: https://www.anz.com.au/personal/home-loans/calculators-tools/much-borrow/

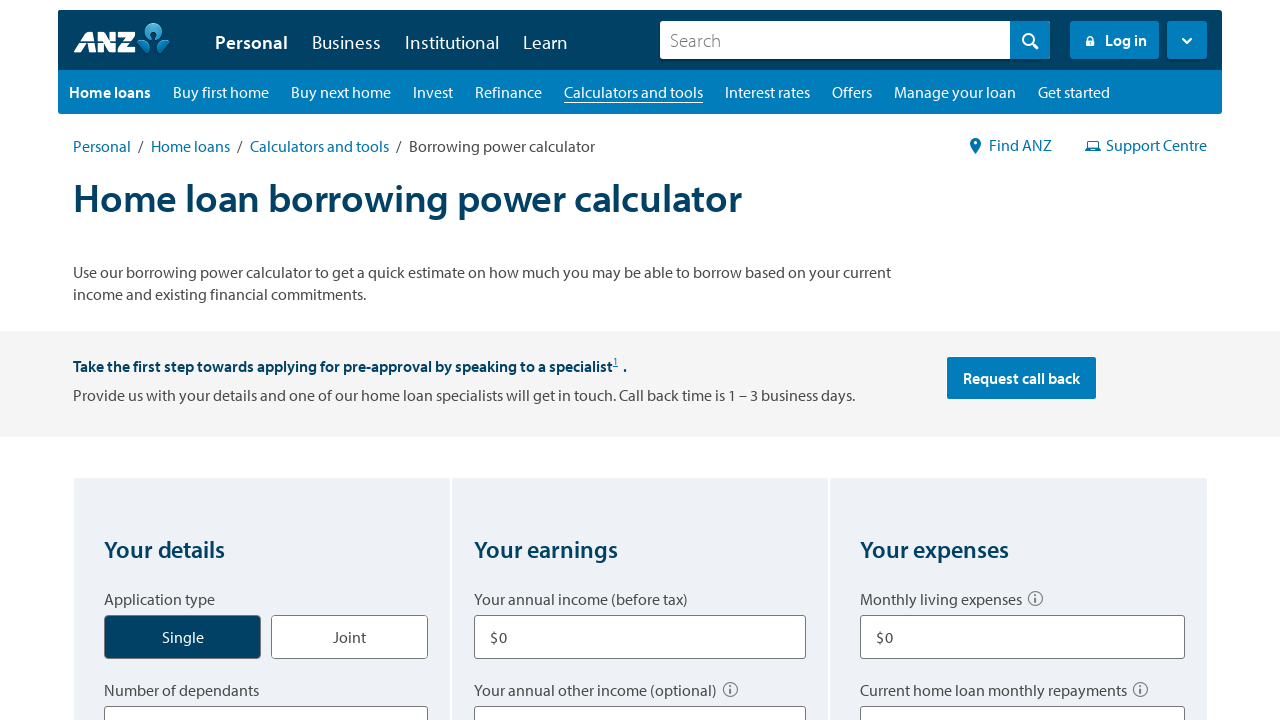

Clicked the start over button to reset the calculator form at (133, 360) on button.start-over:first-child
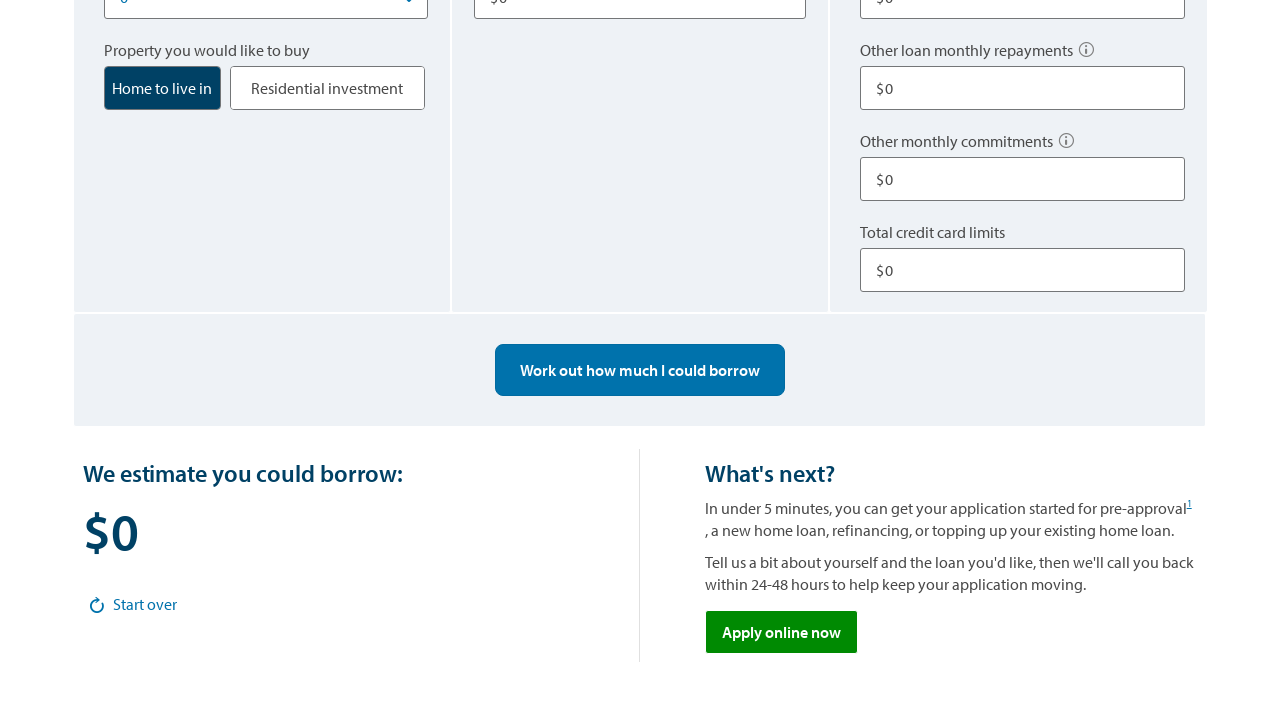

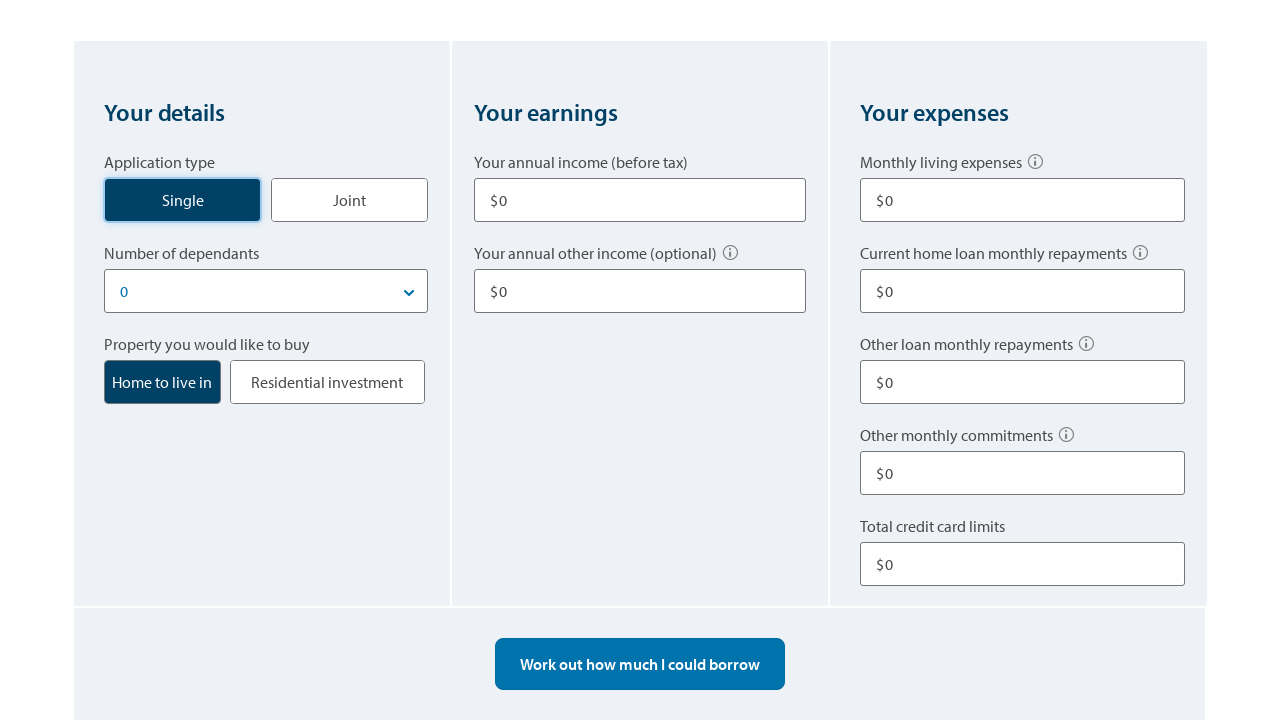